Tests Dynamic Controls page by checking/removing a checkbox and enabling/disabling a text input

Starting URL: https://the-internet.herokuapp.com/

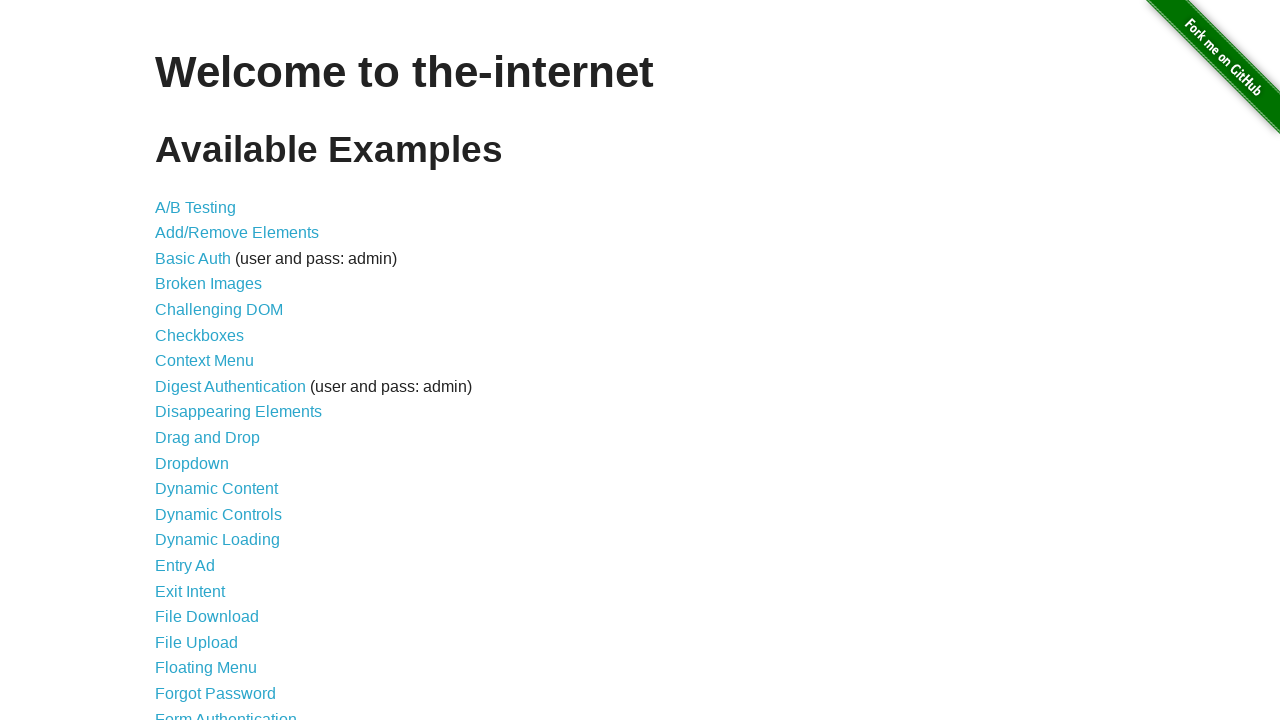

Clicked on Dynamic Controls link at (218, 514) on internal:role=link[name="Dynamic Controls"i]
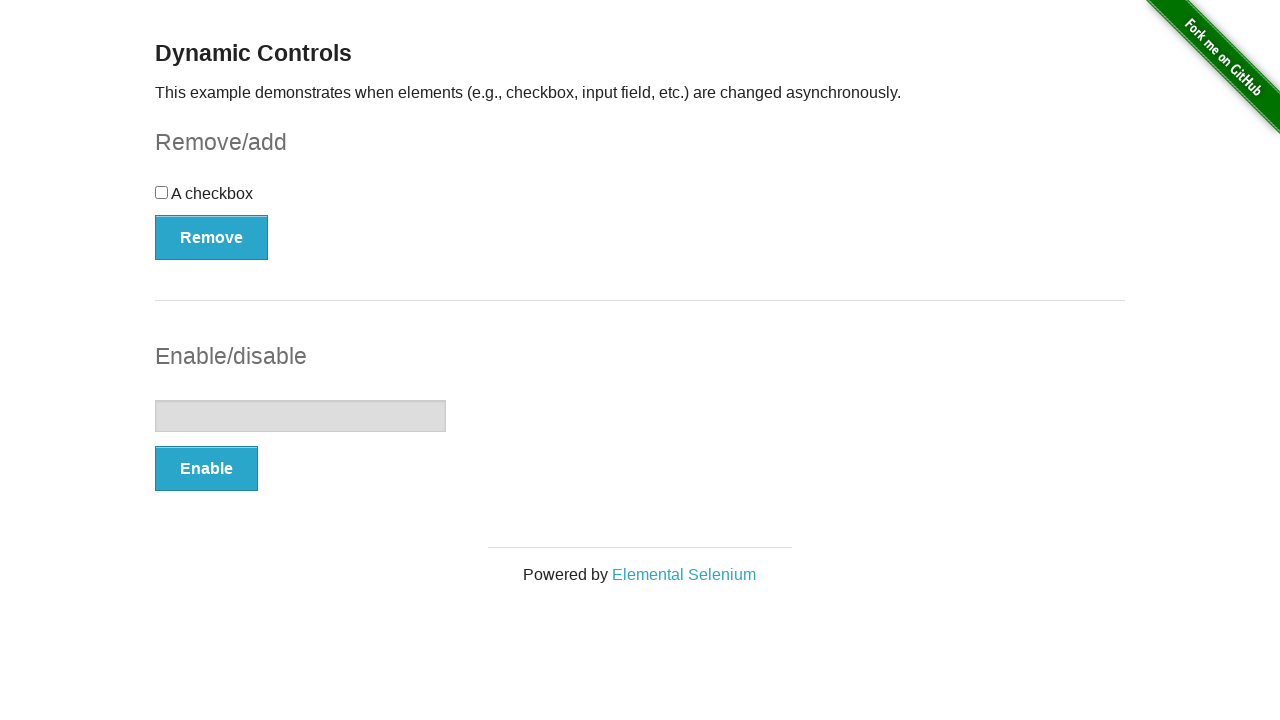

Checked the checkbox at (162, 192) on internal:role=checkbox
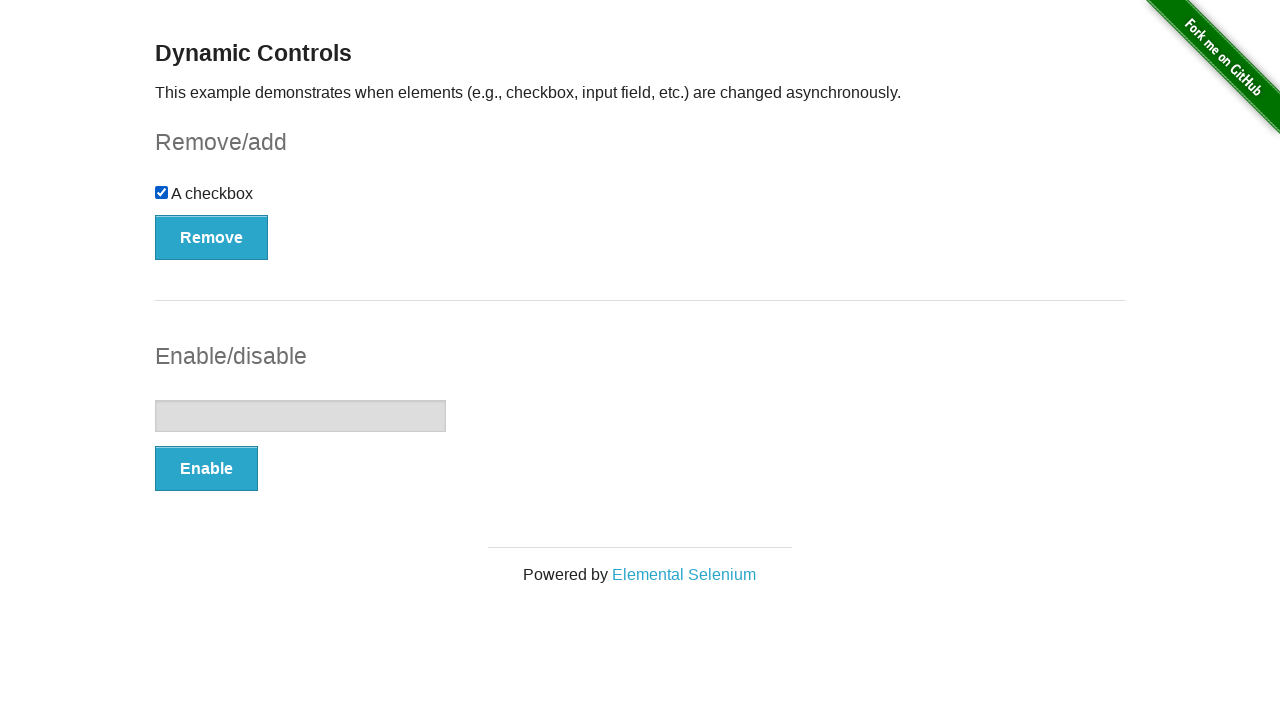

Clicked Remove button to remove the checkbox at (212, 237) on internal:role=button[name="Remove"i]
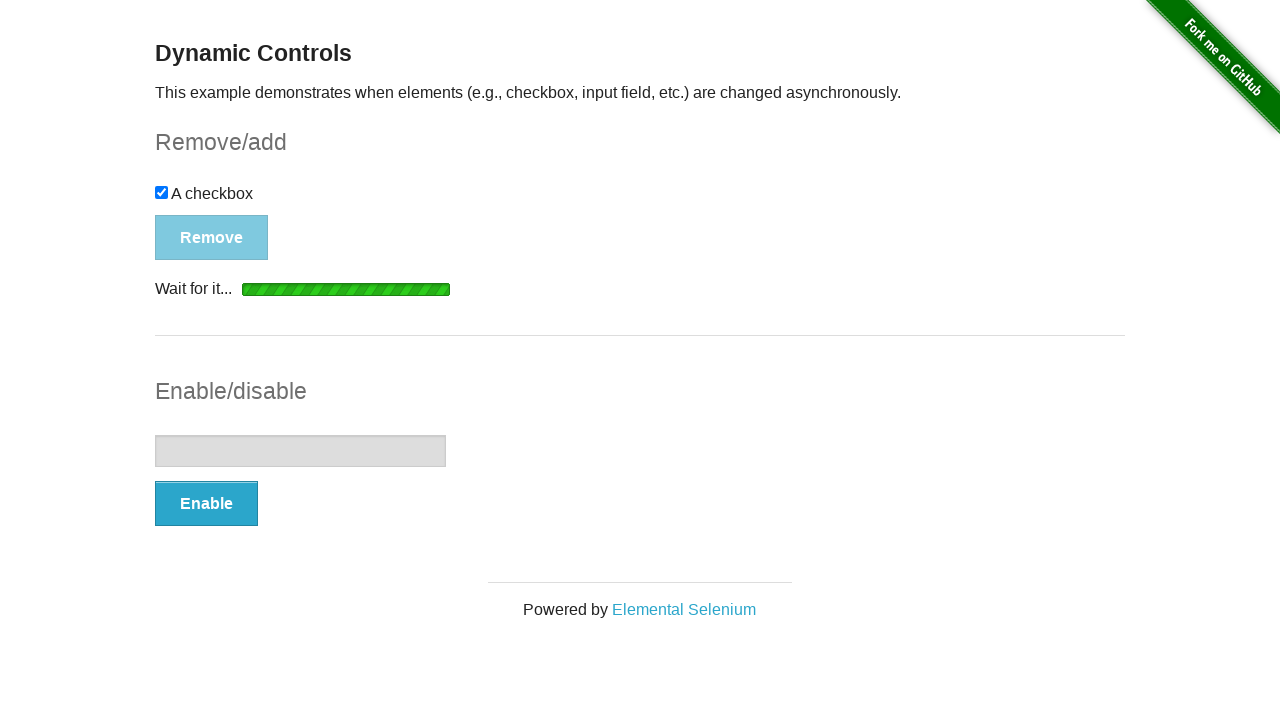

Waited for Add button to appear
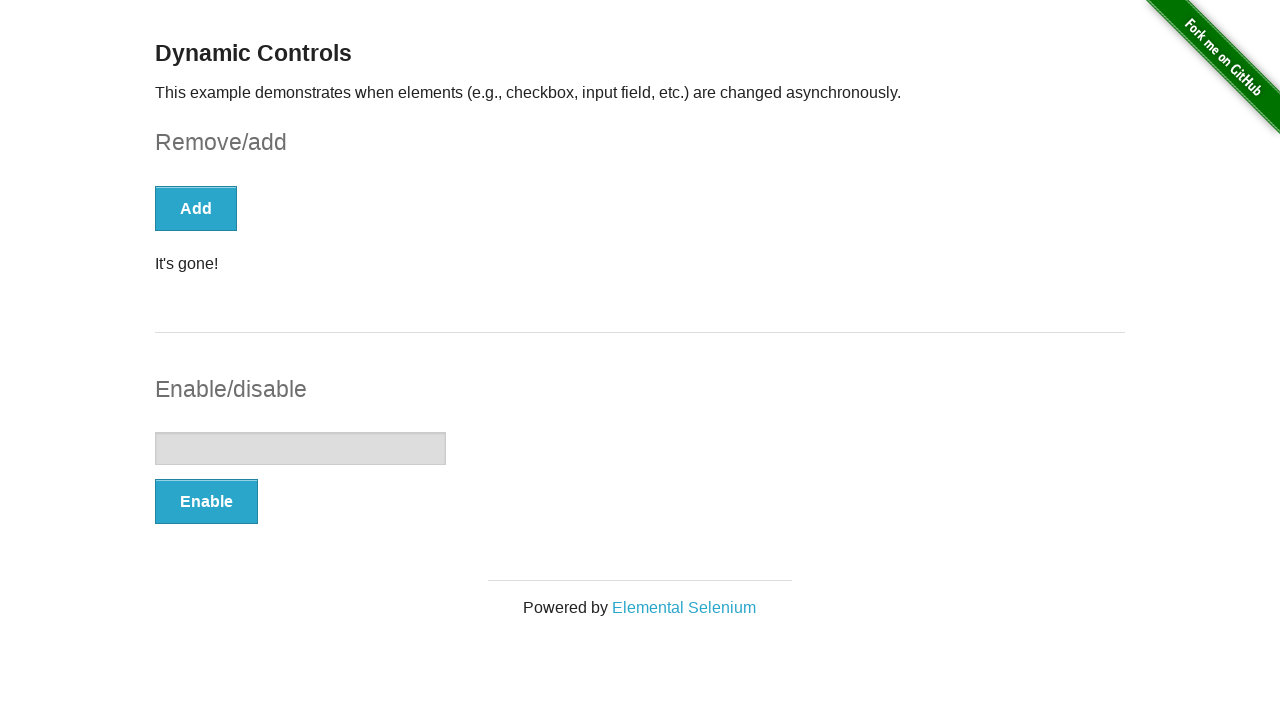

Clicked Enable button to enable the text input at (206, 501) on internal:role=button[name="Enable"i]
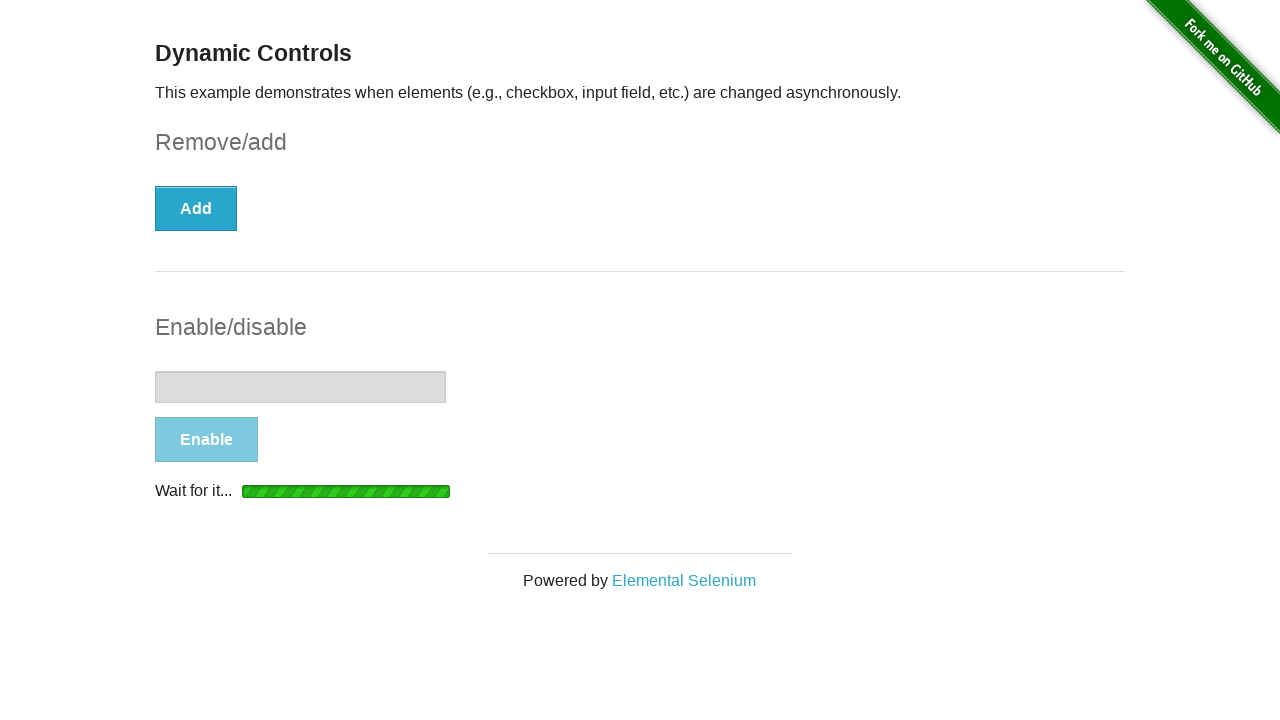

Waited for text input to become visible
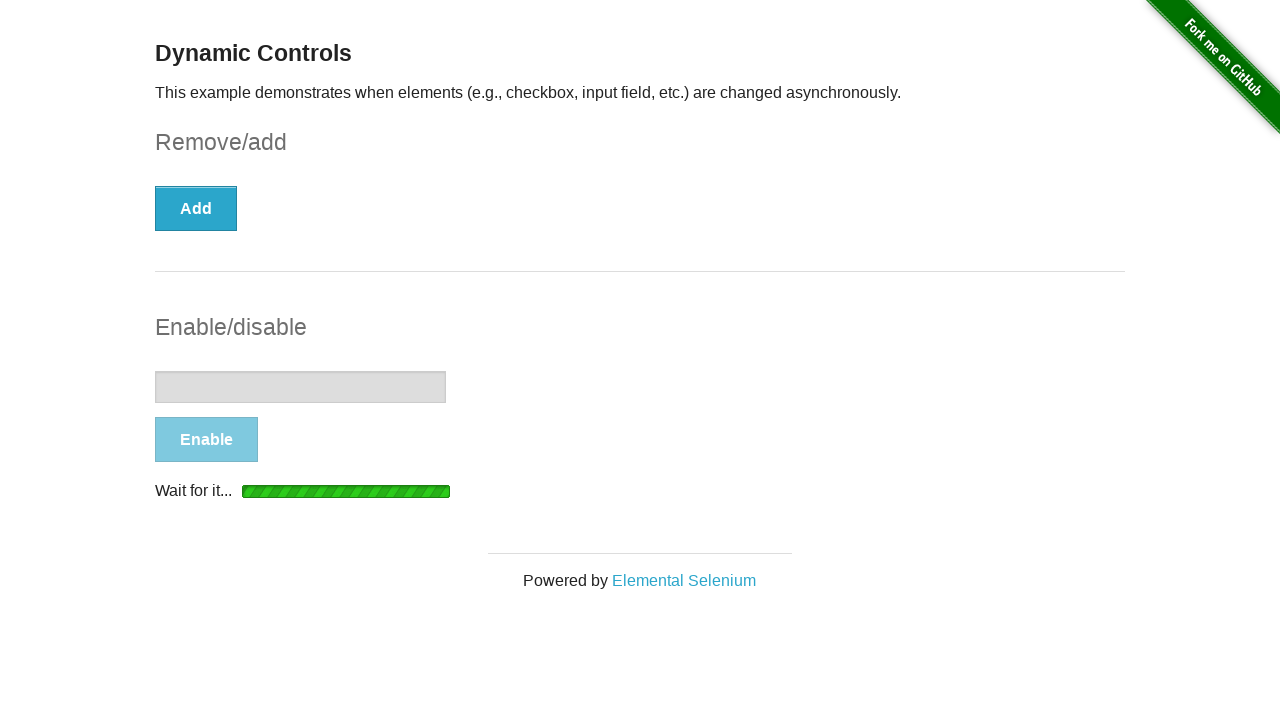

Filled text input with 'Hello world' on internal:role=textbox
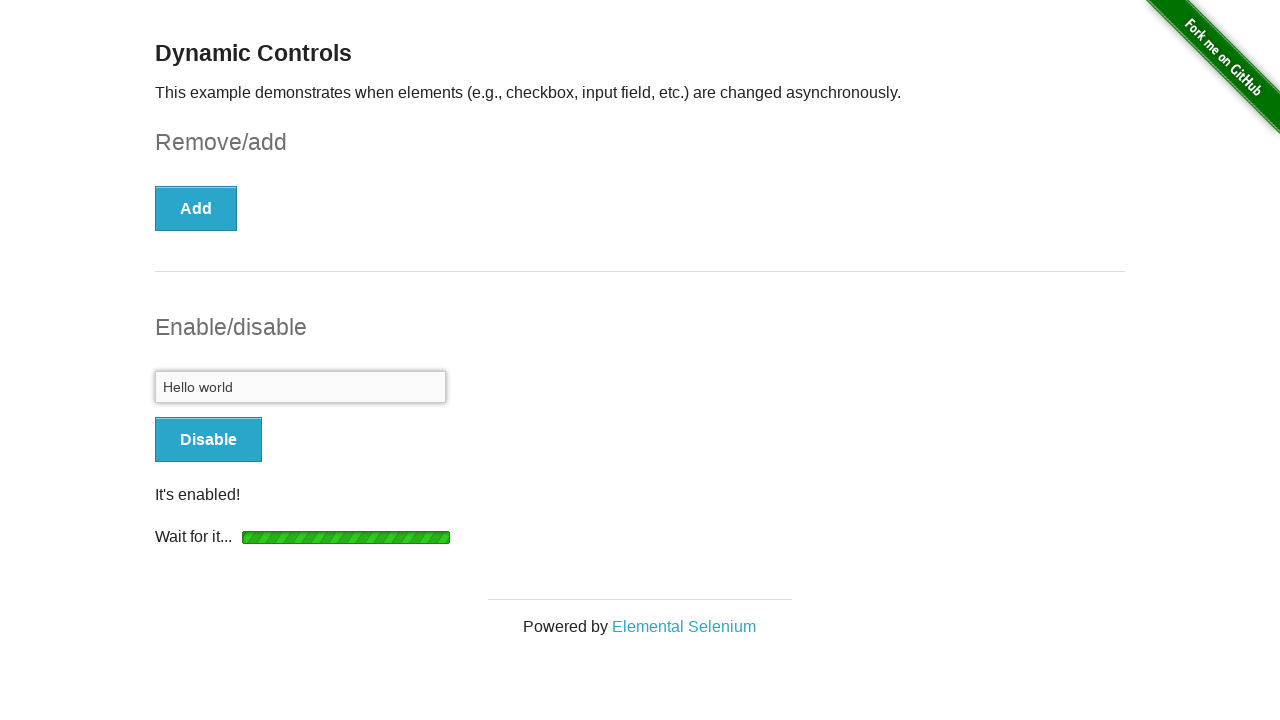

Cleared the text input on internal:role=textbox
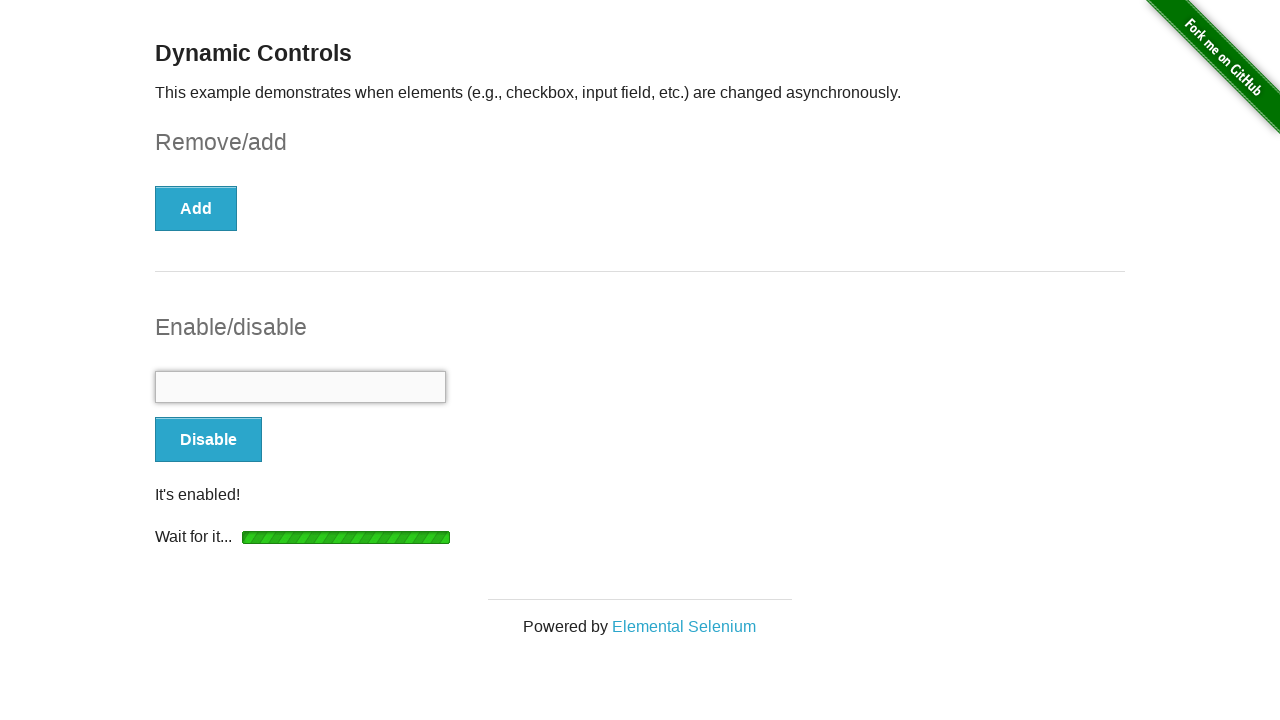

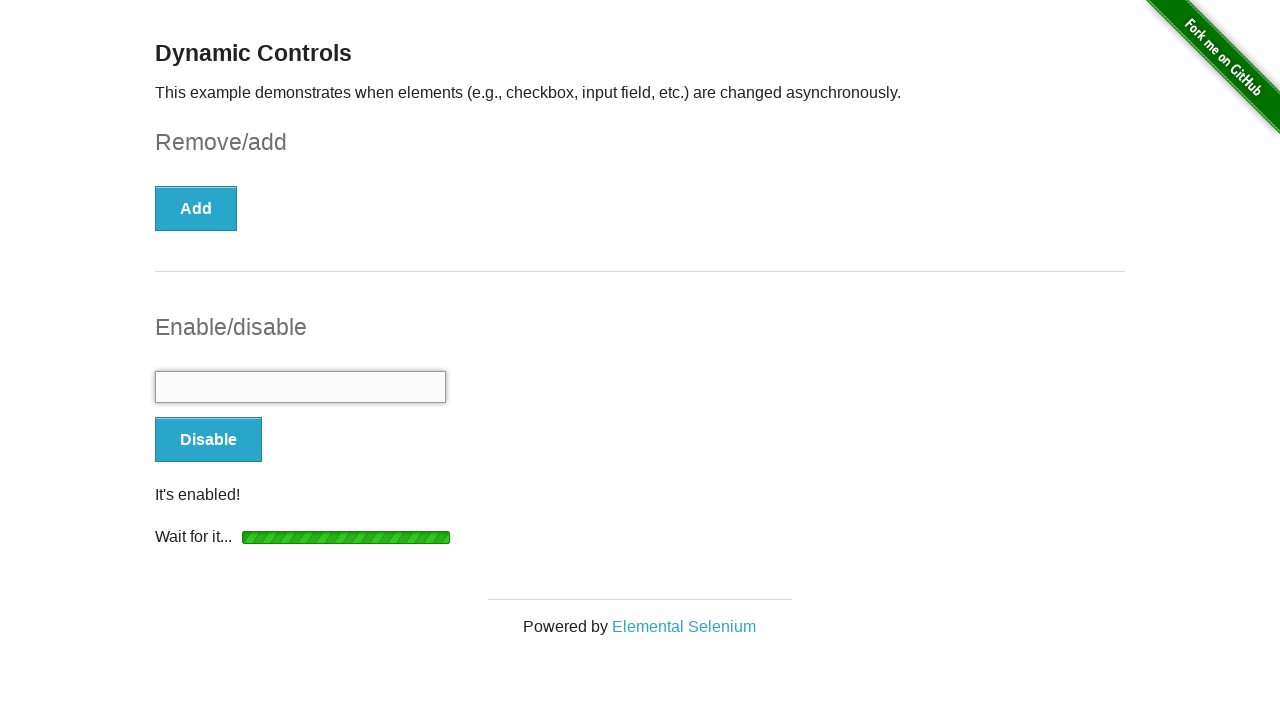